Tests that a todo item is removed when edited to an empty string.

Starting URL: https://demo.playwright.dev/todomvc

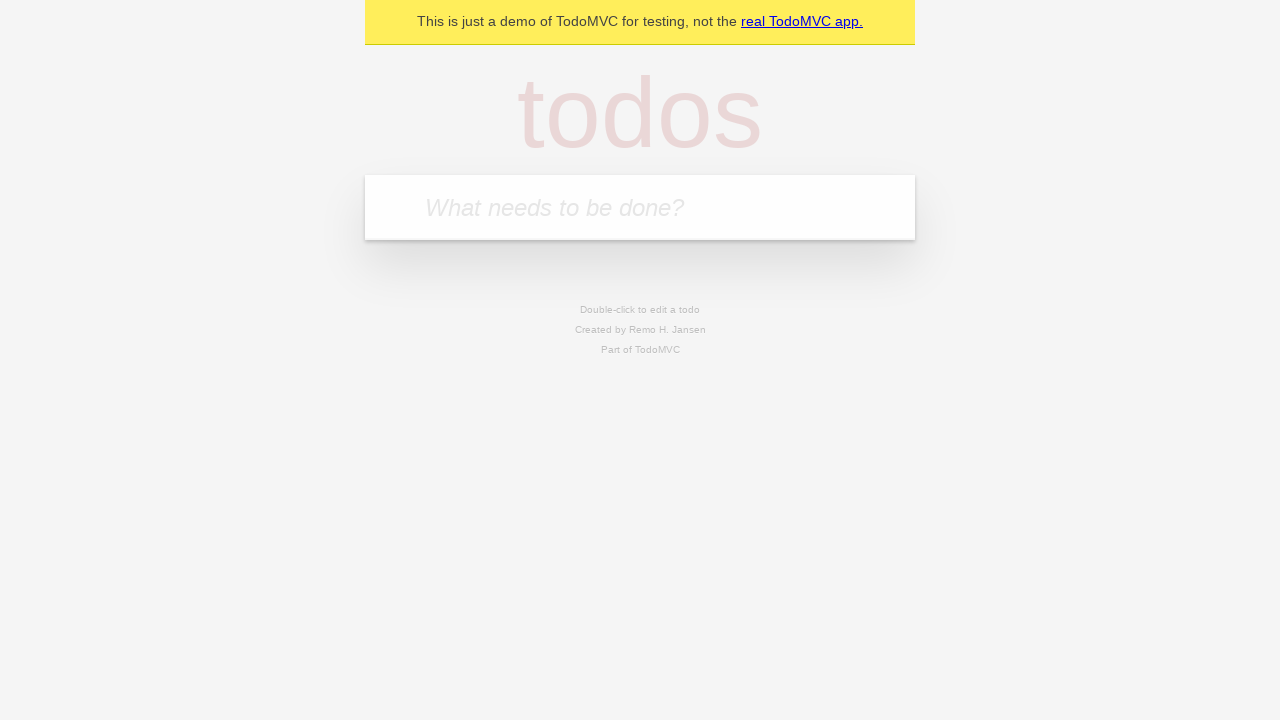

Filled todo input with 'buy some cheese' on internal:attr=[placeholder="What needs to be done?"i]
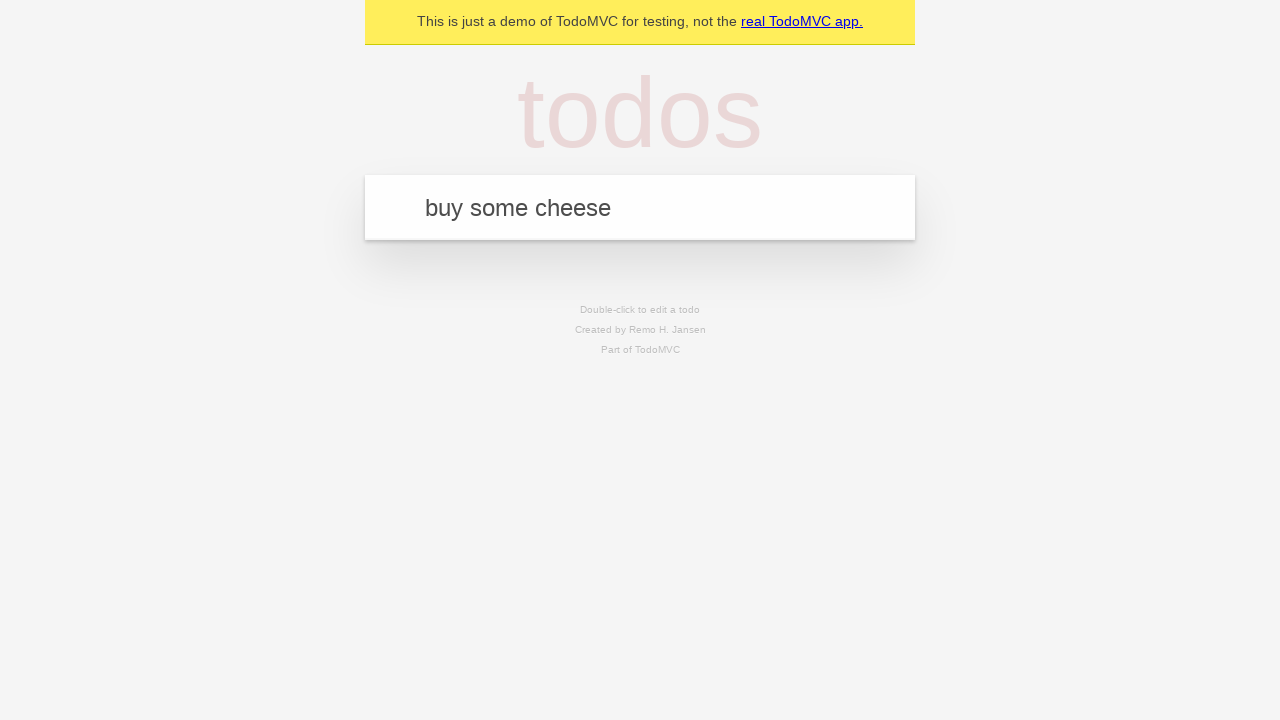

Pressed Enter to create todo 'buy some cheese' on internal:attr=[placeholder="What needs to be done?"i]
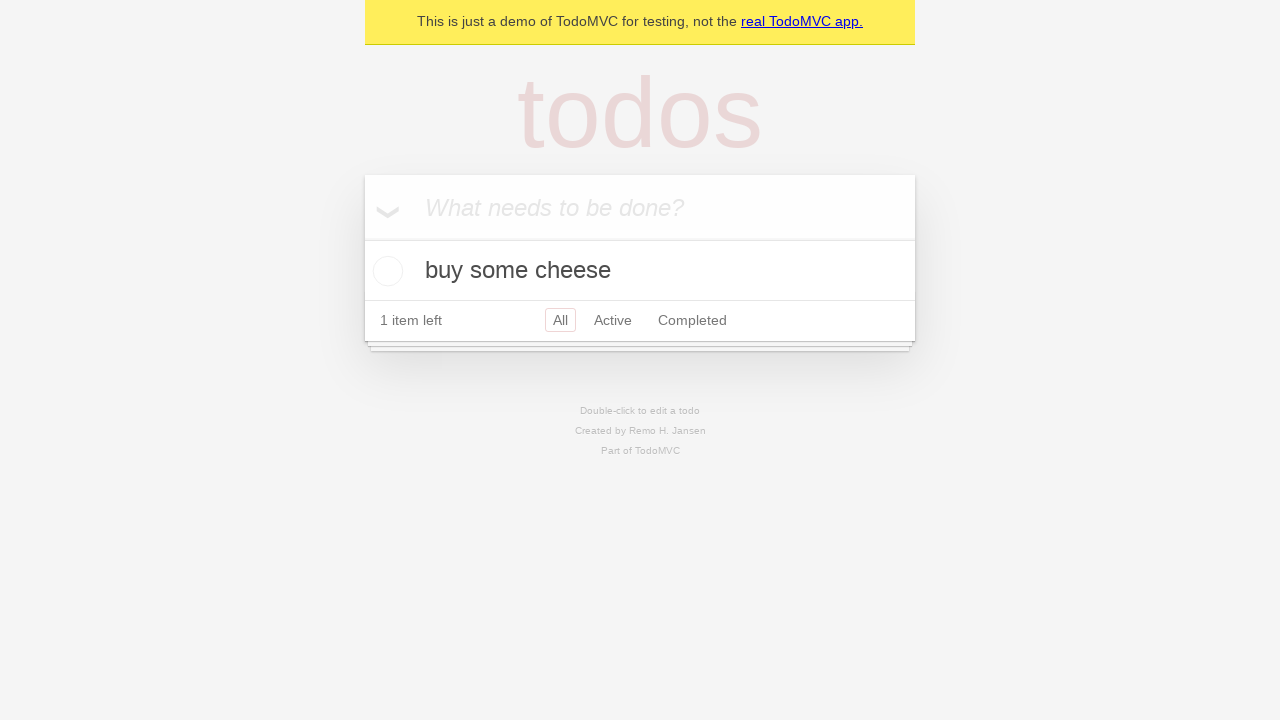

Filled todo input with 'feed the cat' on internal:attr=[placeholder="What needs to be done?"i]
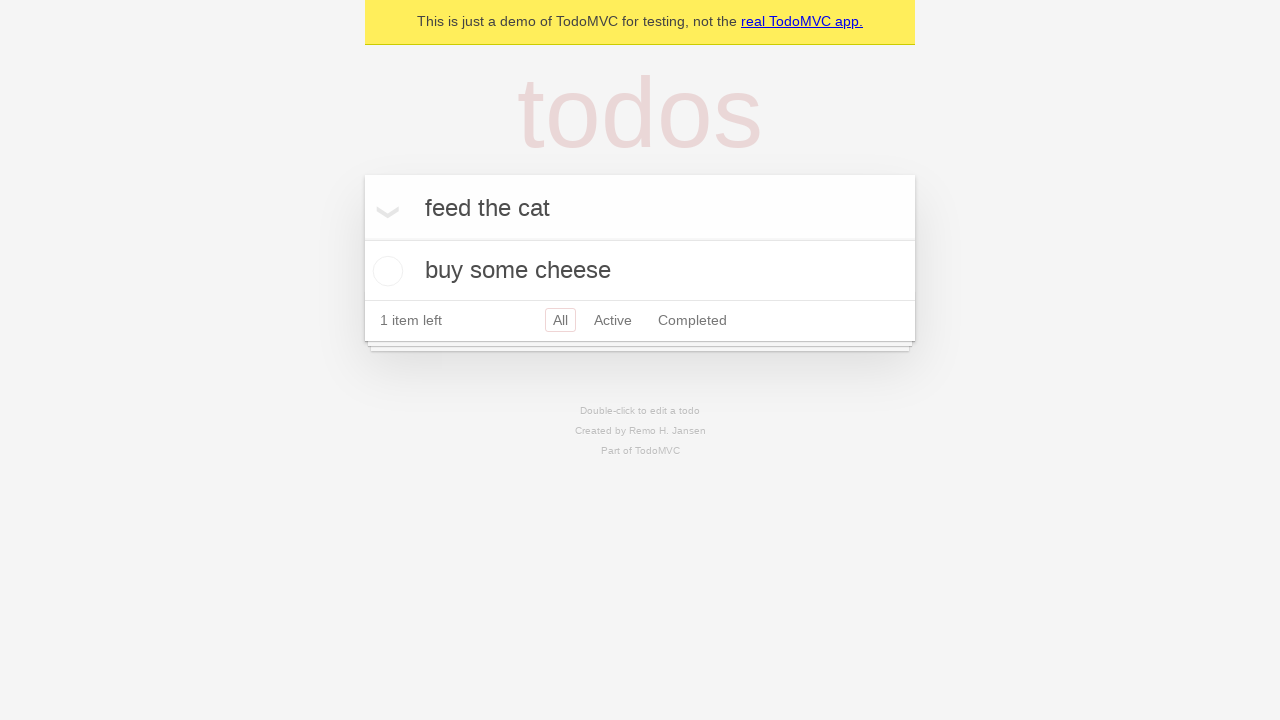

Pressed Enter to create todo 'feed the cat' on internal:attr=[placeholder="What needs to be done?"i]
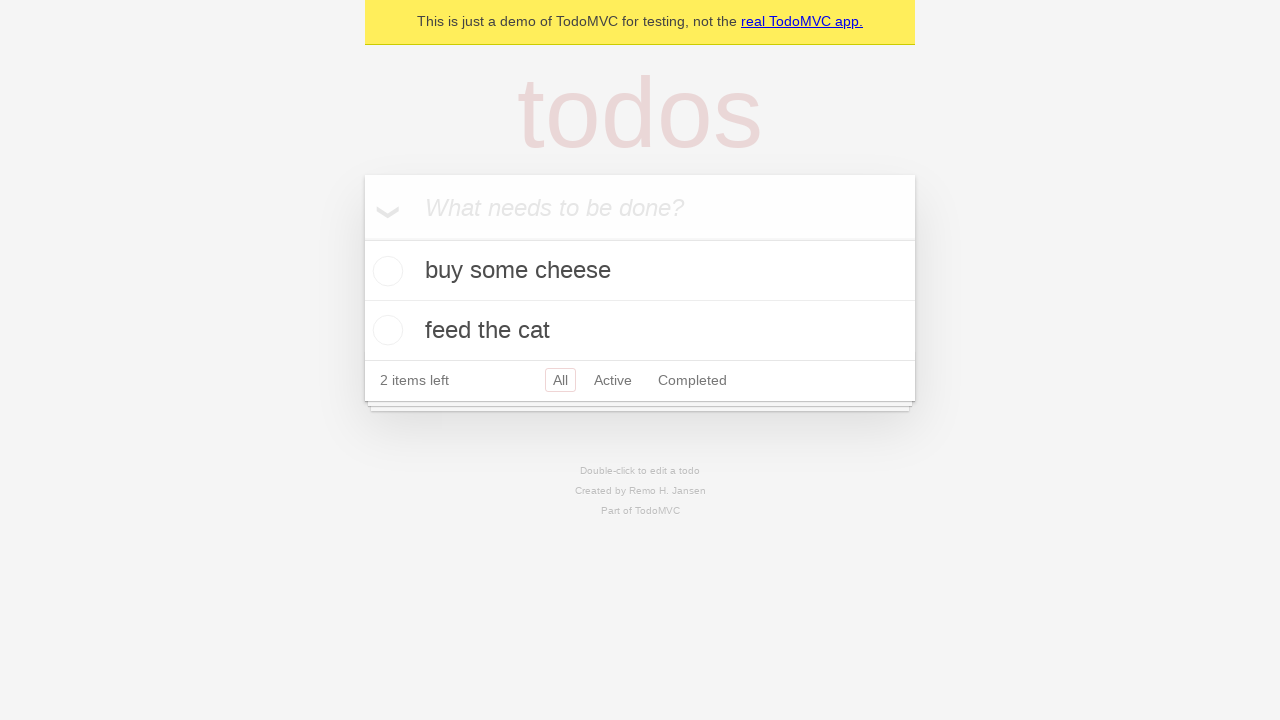

Filled todo input with 'book a doctors appointment' on internal:attr=[placeholder="What needs to be done?"i]
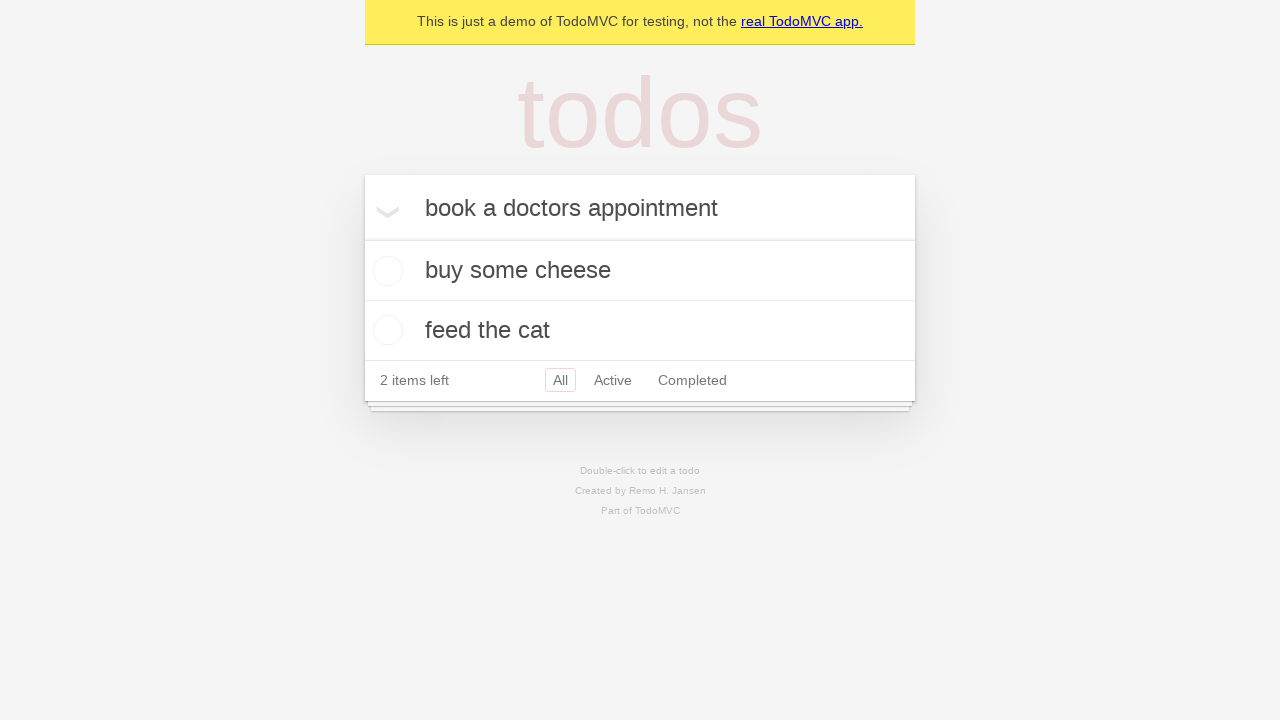

Pressed Enter to create todo 'book a doctors appointment' on internal:attr=[placeholder="What needs to be done?"i]
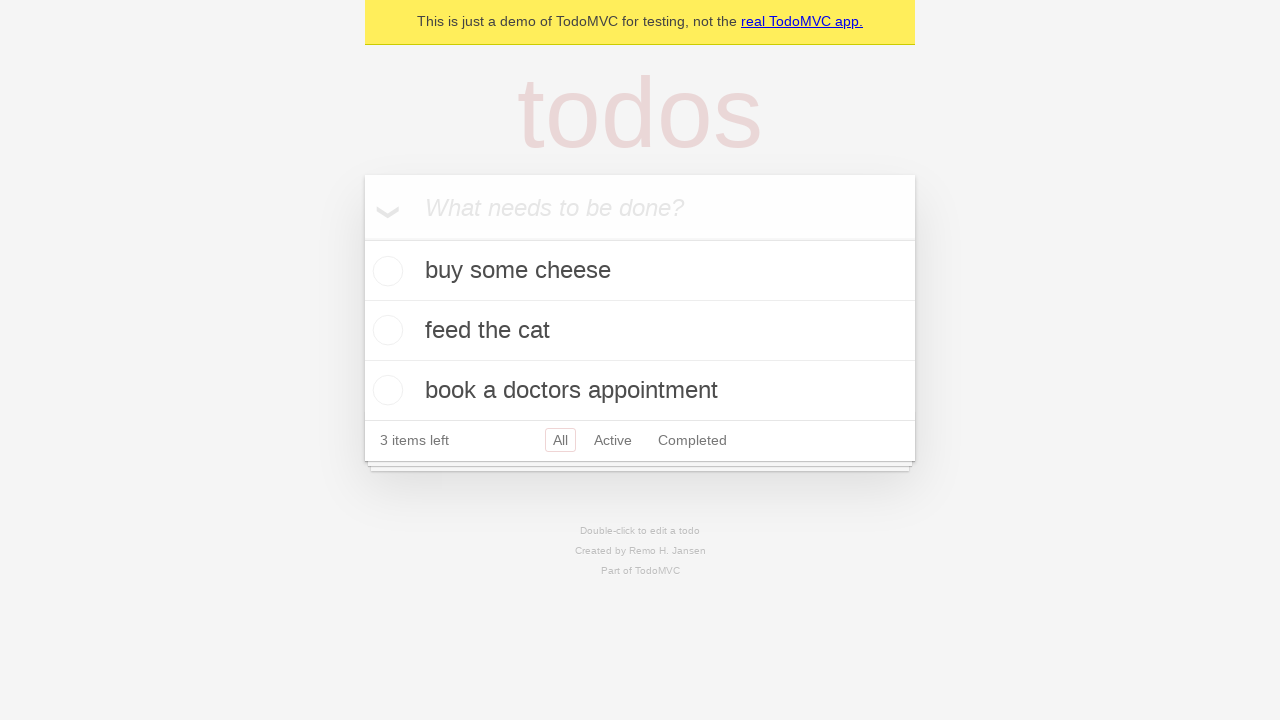

All three todo items loaded and visible
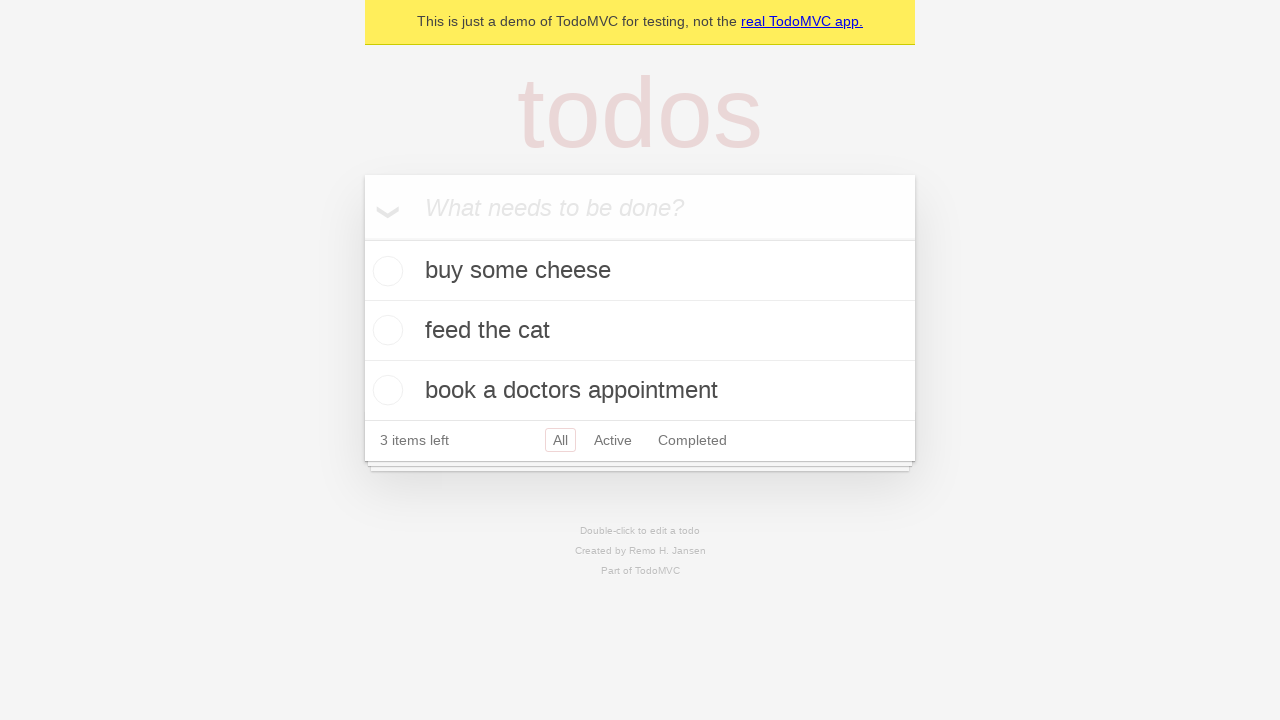

Double-clicked second todo item to enter edit mode at (640, 331) on internal:testid=[data-testid="todo-item"s] >> nth=1
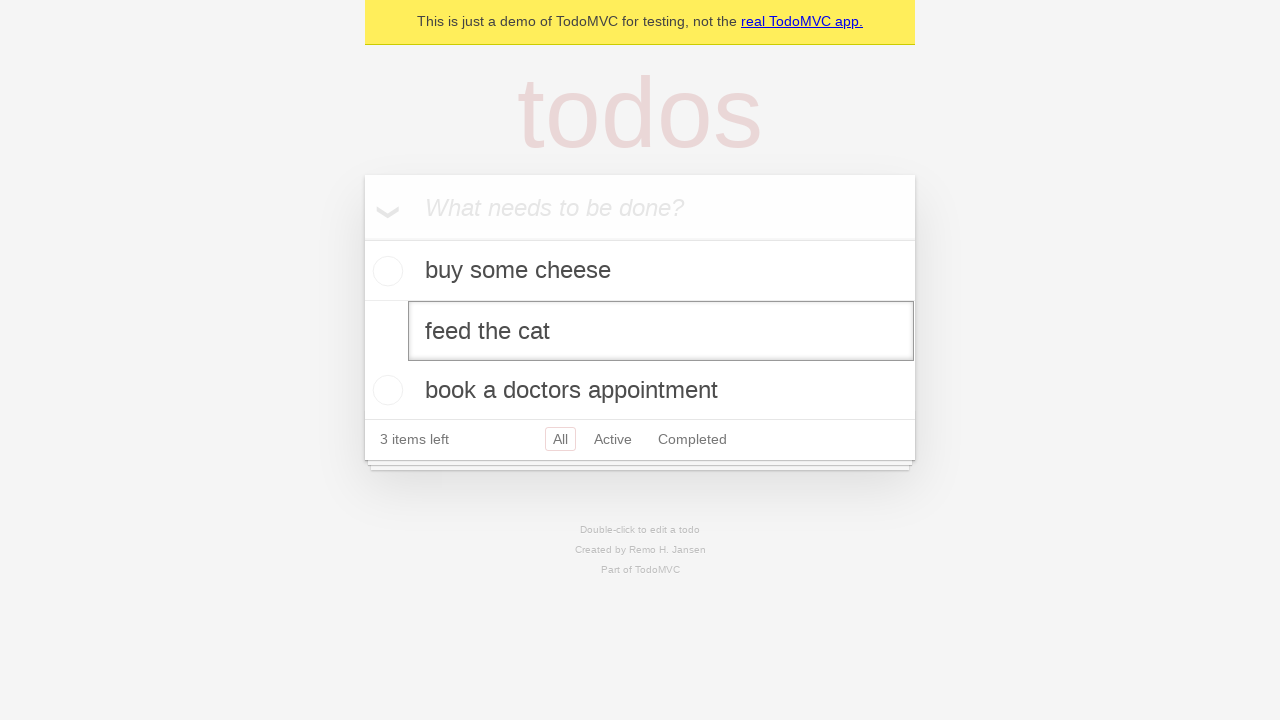

Cleared the edit text field on internal:testid=[data-testid="todo-item"s] >> nth=1 >> internal:role=textbox[nam
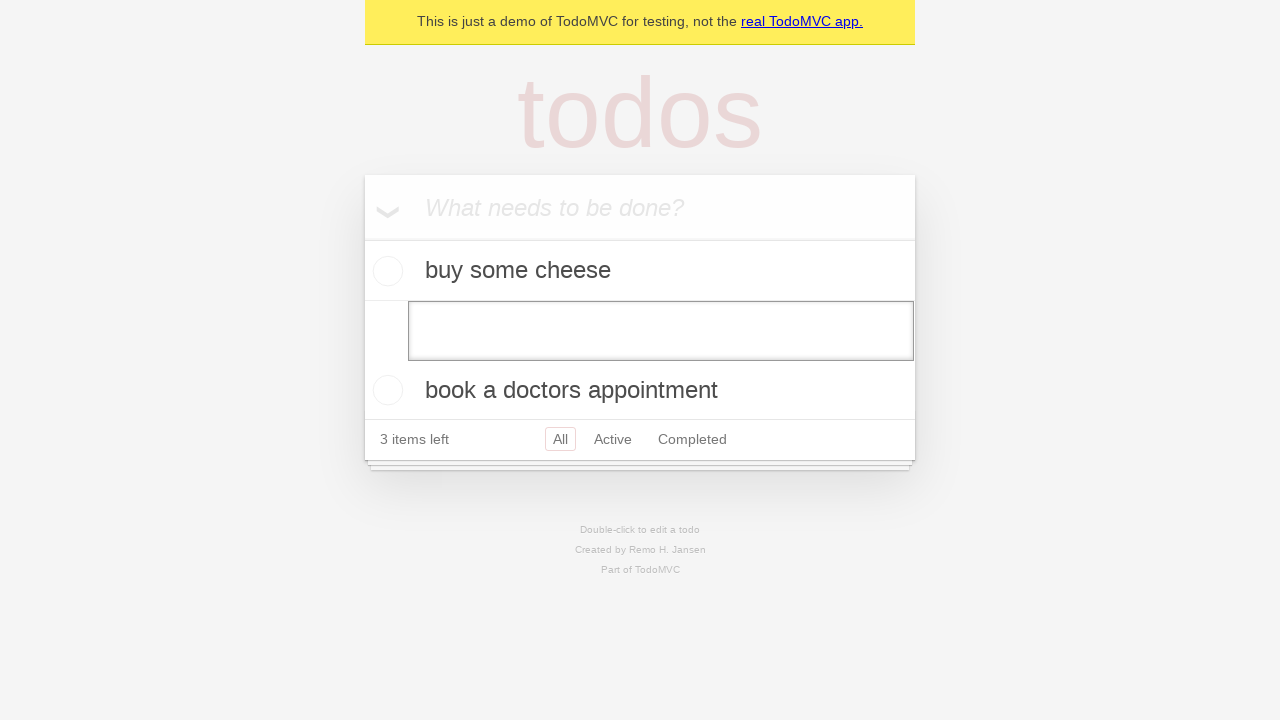

Pressed Enter to confirm empty edit - todo item should be removed on internal:testid=[data-testid="todo-item"s] >> nth=1 >> internal:role=textbox[nam
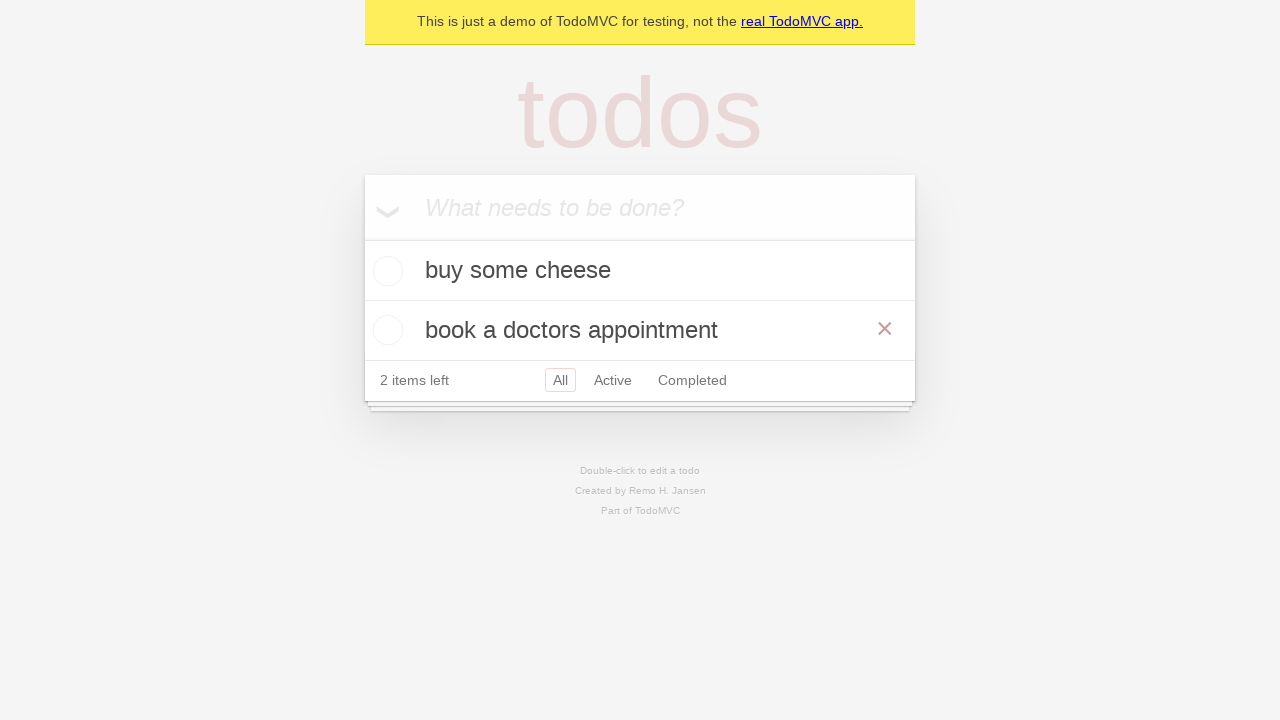

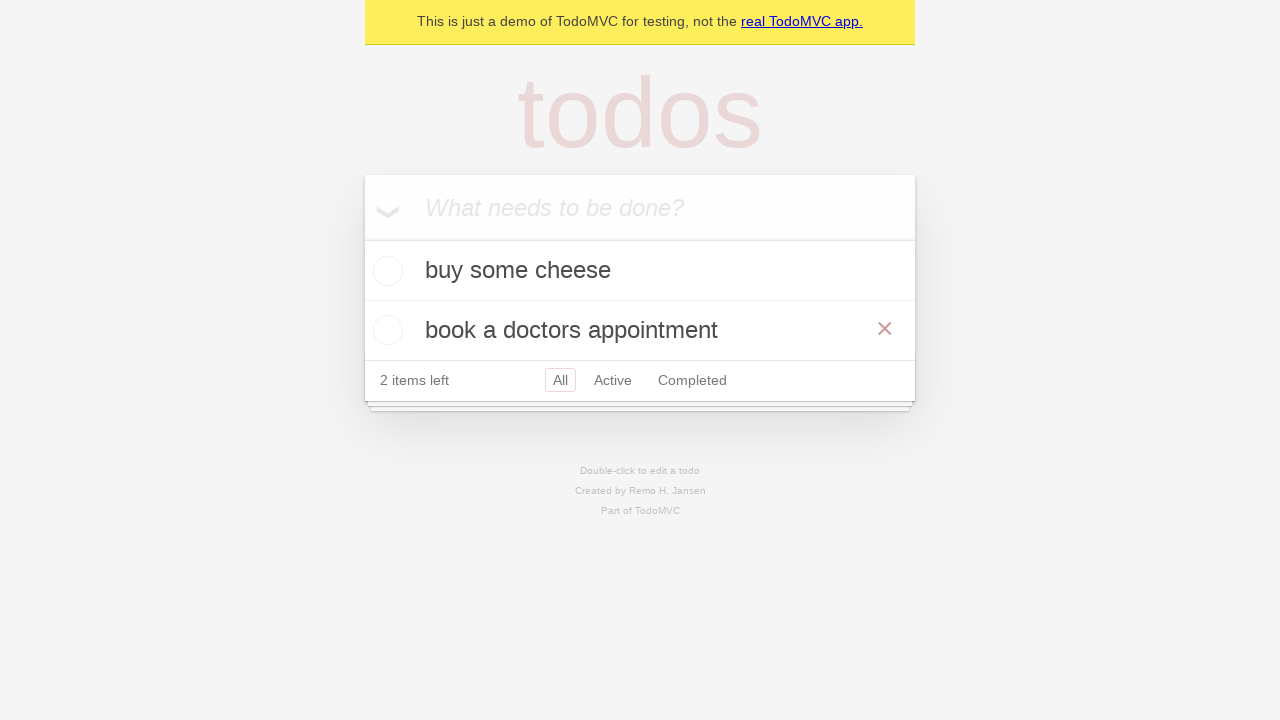